Tests entering 49 characters plus a question mark into the question field and clicking Next to verify the answer input is displayed.

Starting URL: https://shemsvcollege.github.io/Trivia/

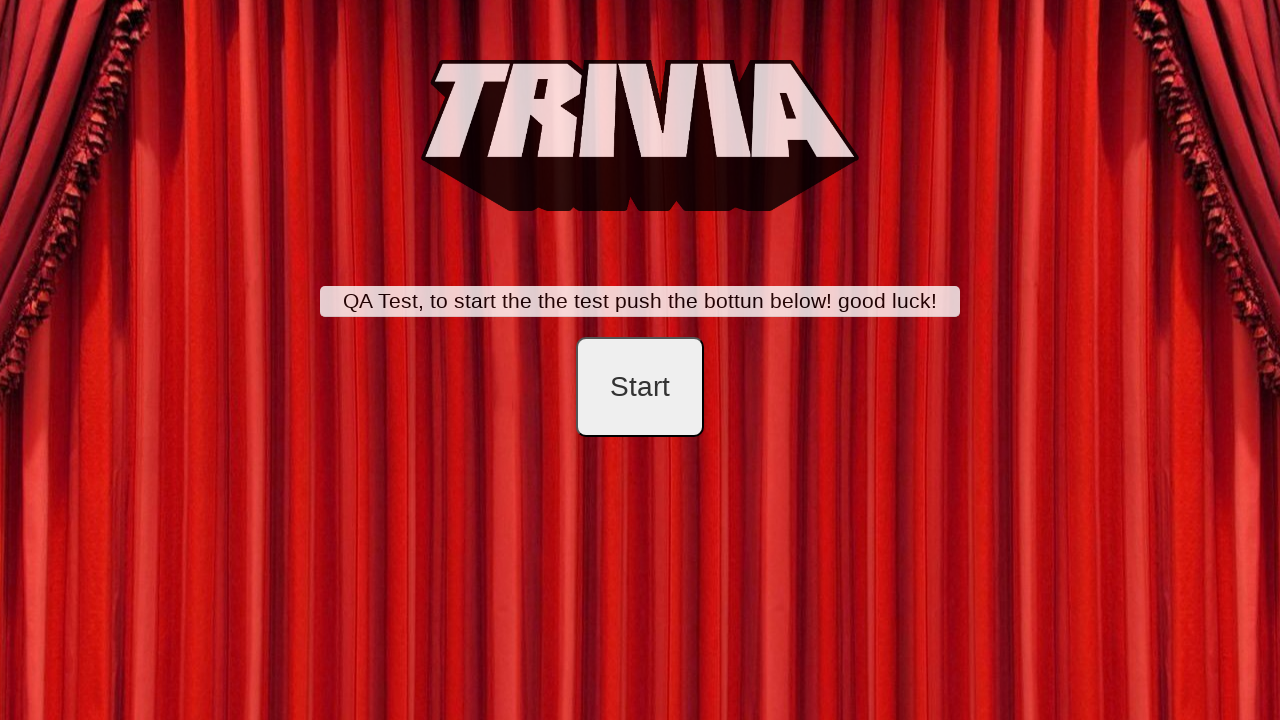

Navigated to Trivia application
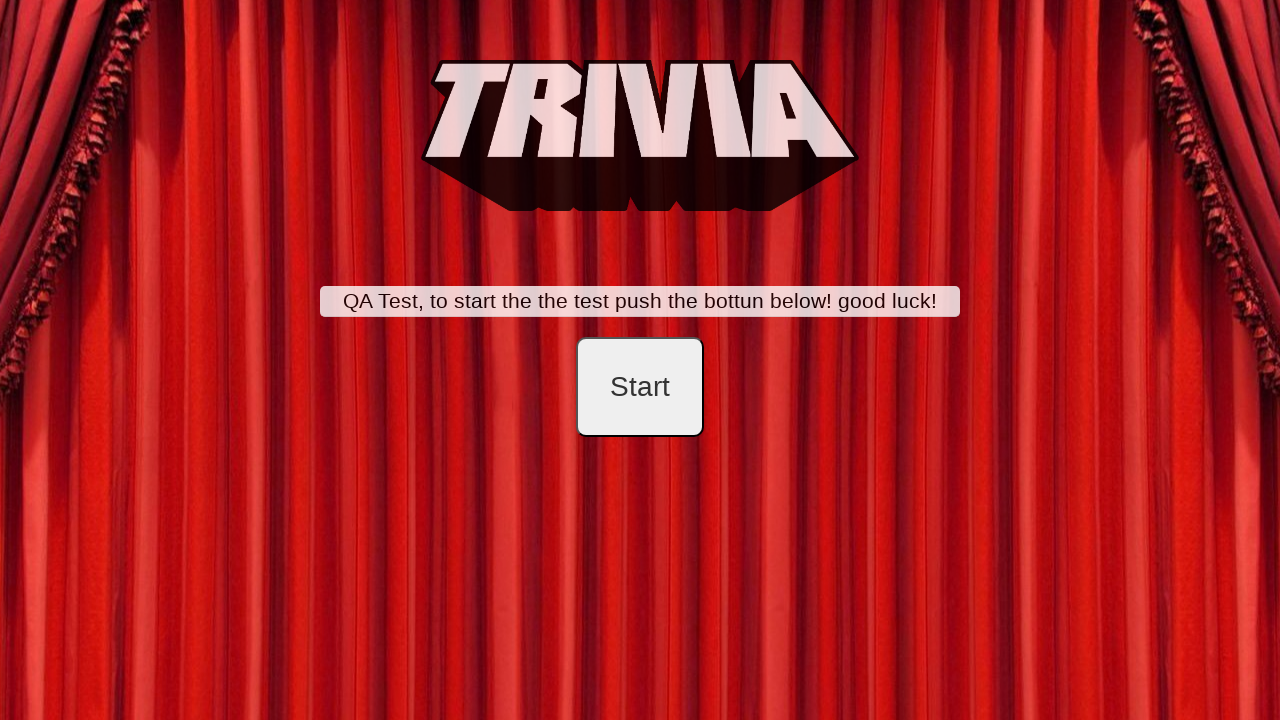

Clicked start button at (640, 387) on #startB
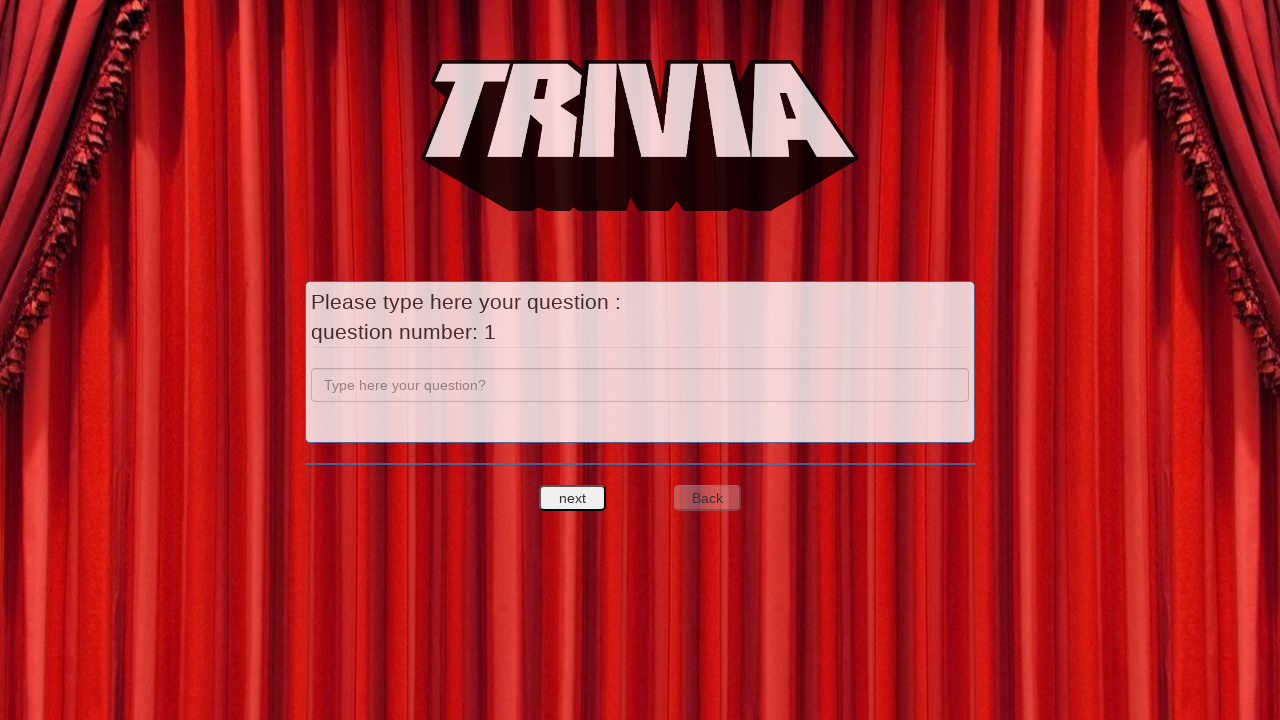

Entered 49 characters plus question mark into question field on input[name='question']
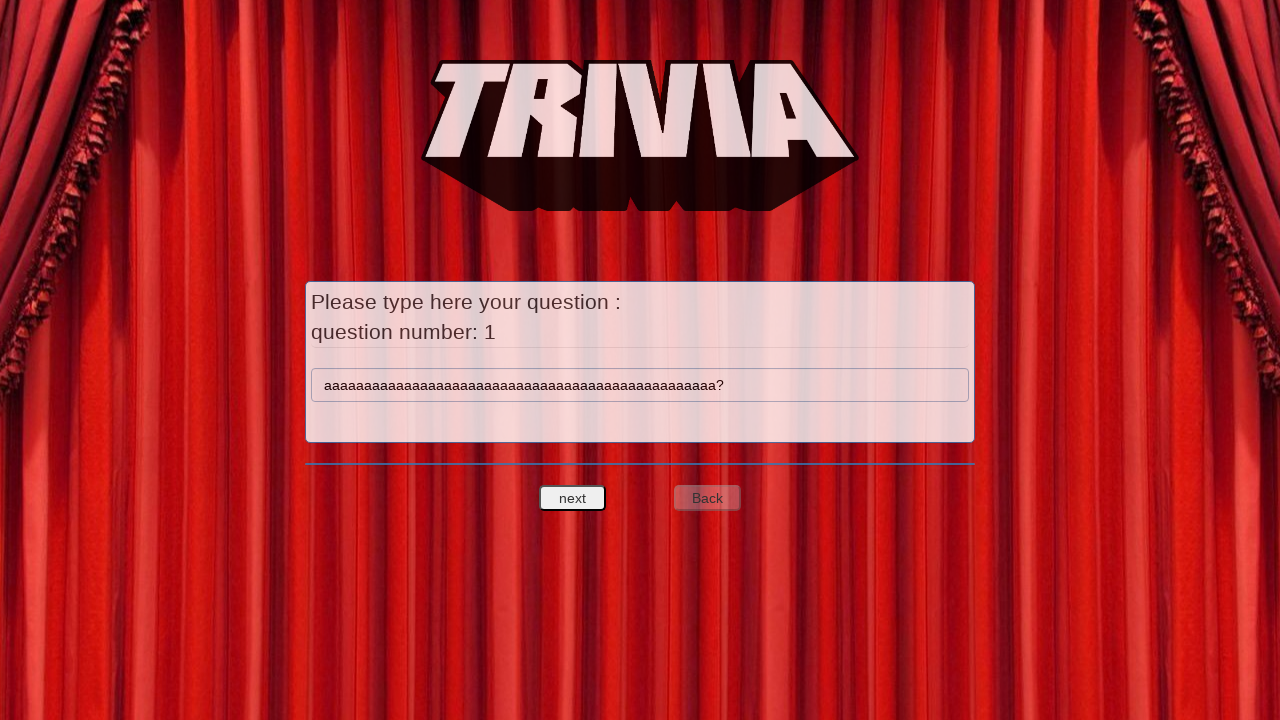

Clicked next question button at (573, 498) on #nextquest
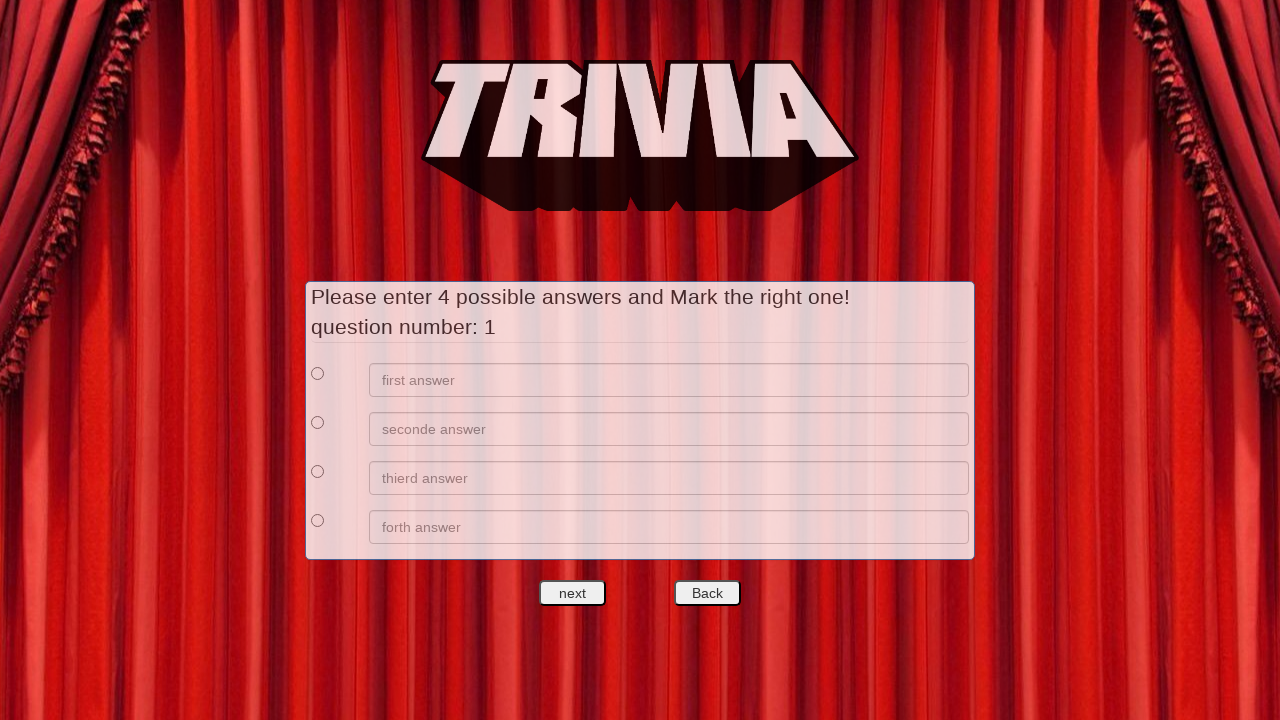

Verified answer input field is displayed
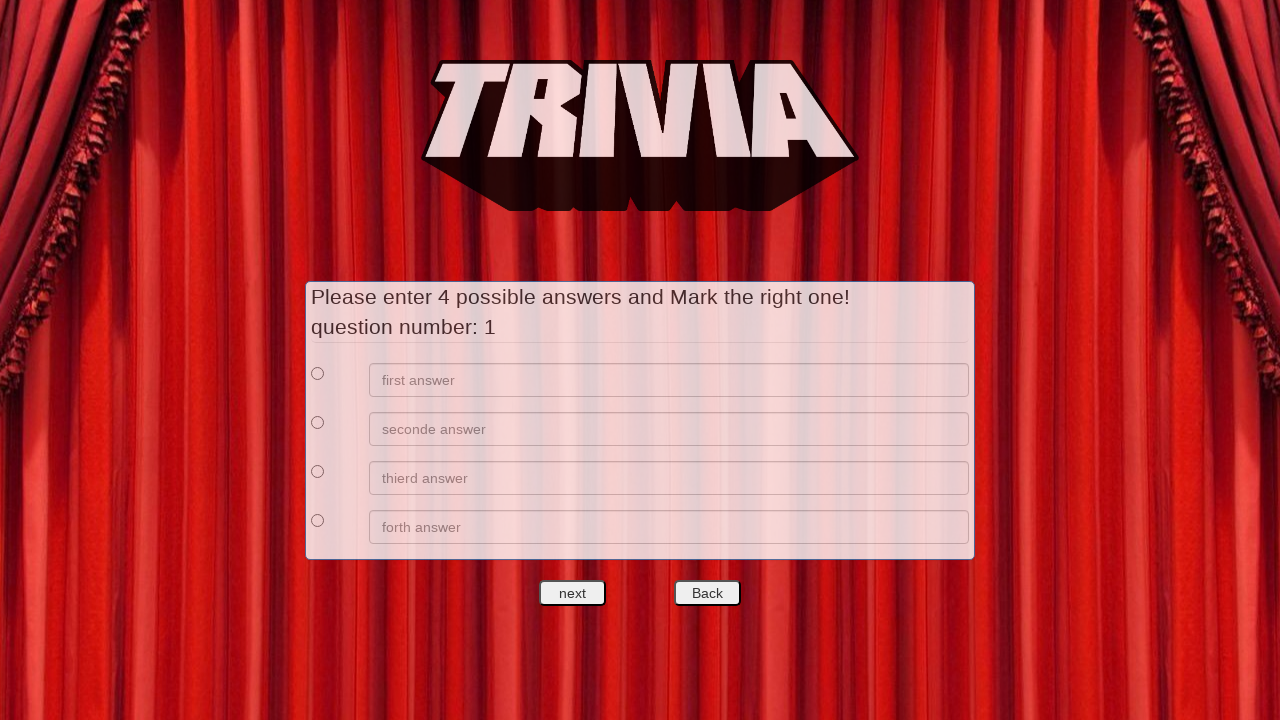

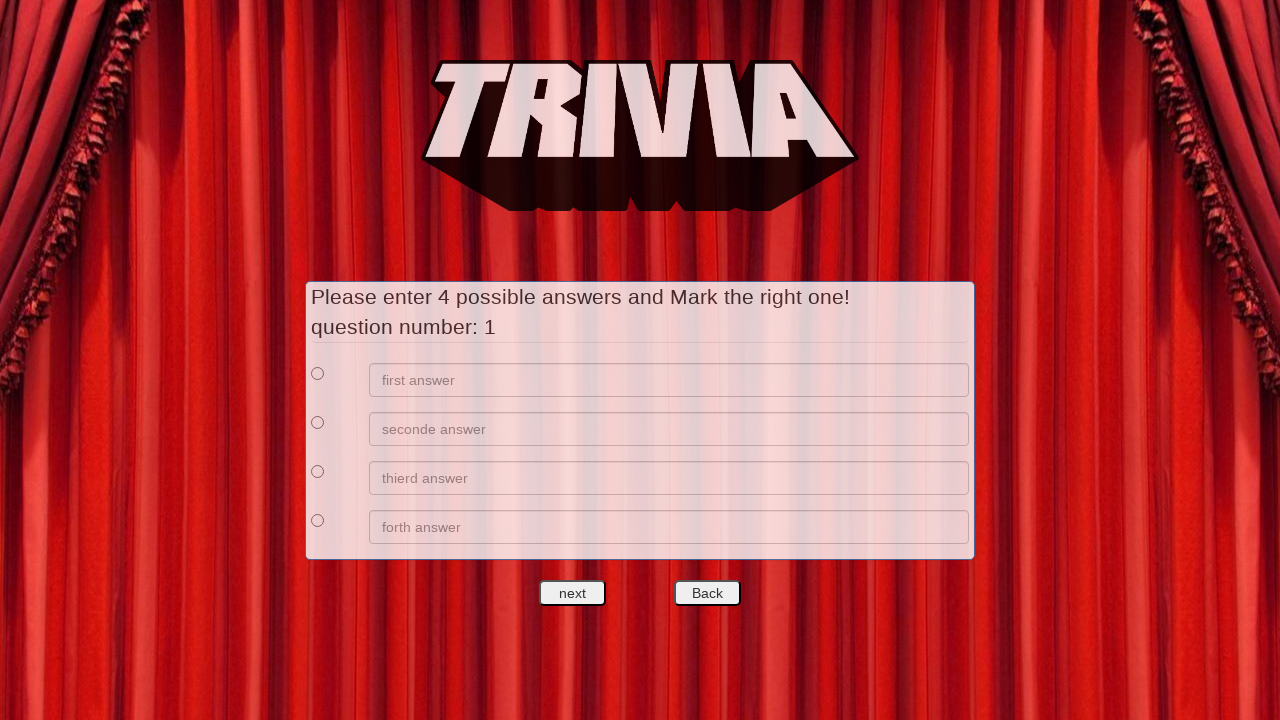